Navigates to Rahul Shetty Academy website, maximizes the browser window, and retrieves the page title.

Starting URL: https://rahulshettyacademy.com/

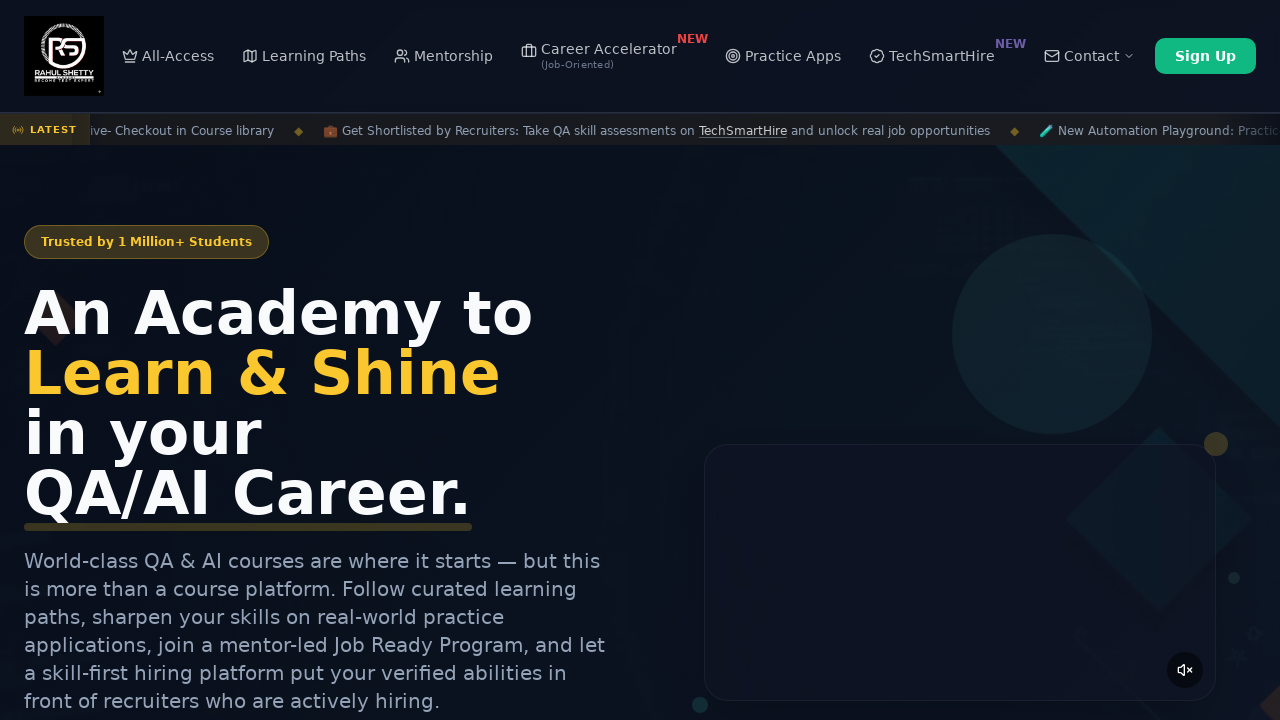

Set viewport size to 1920x1080 to maximize browser window
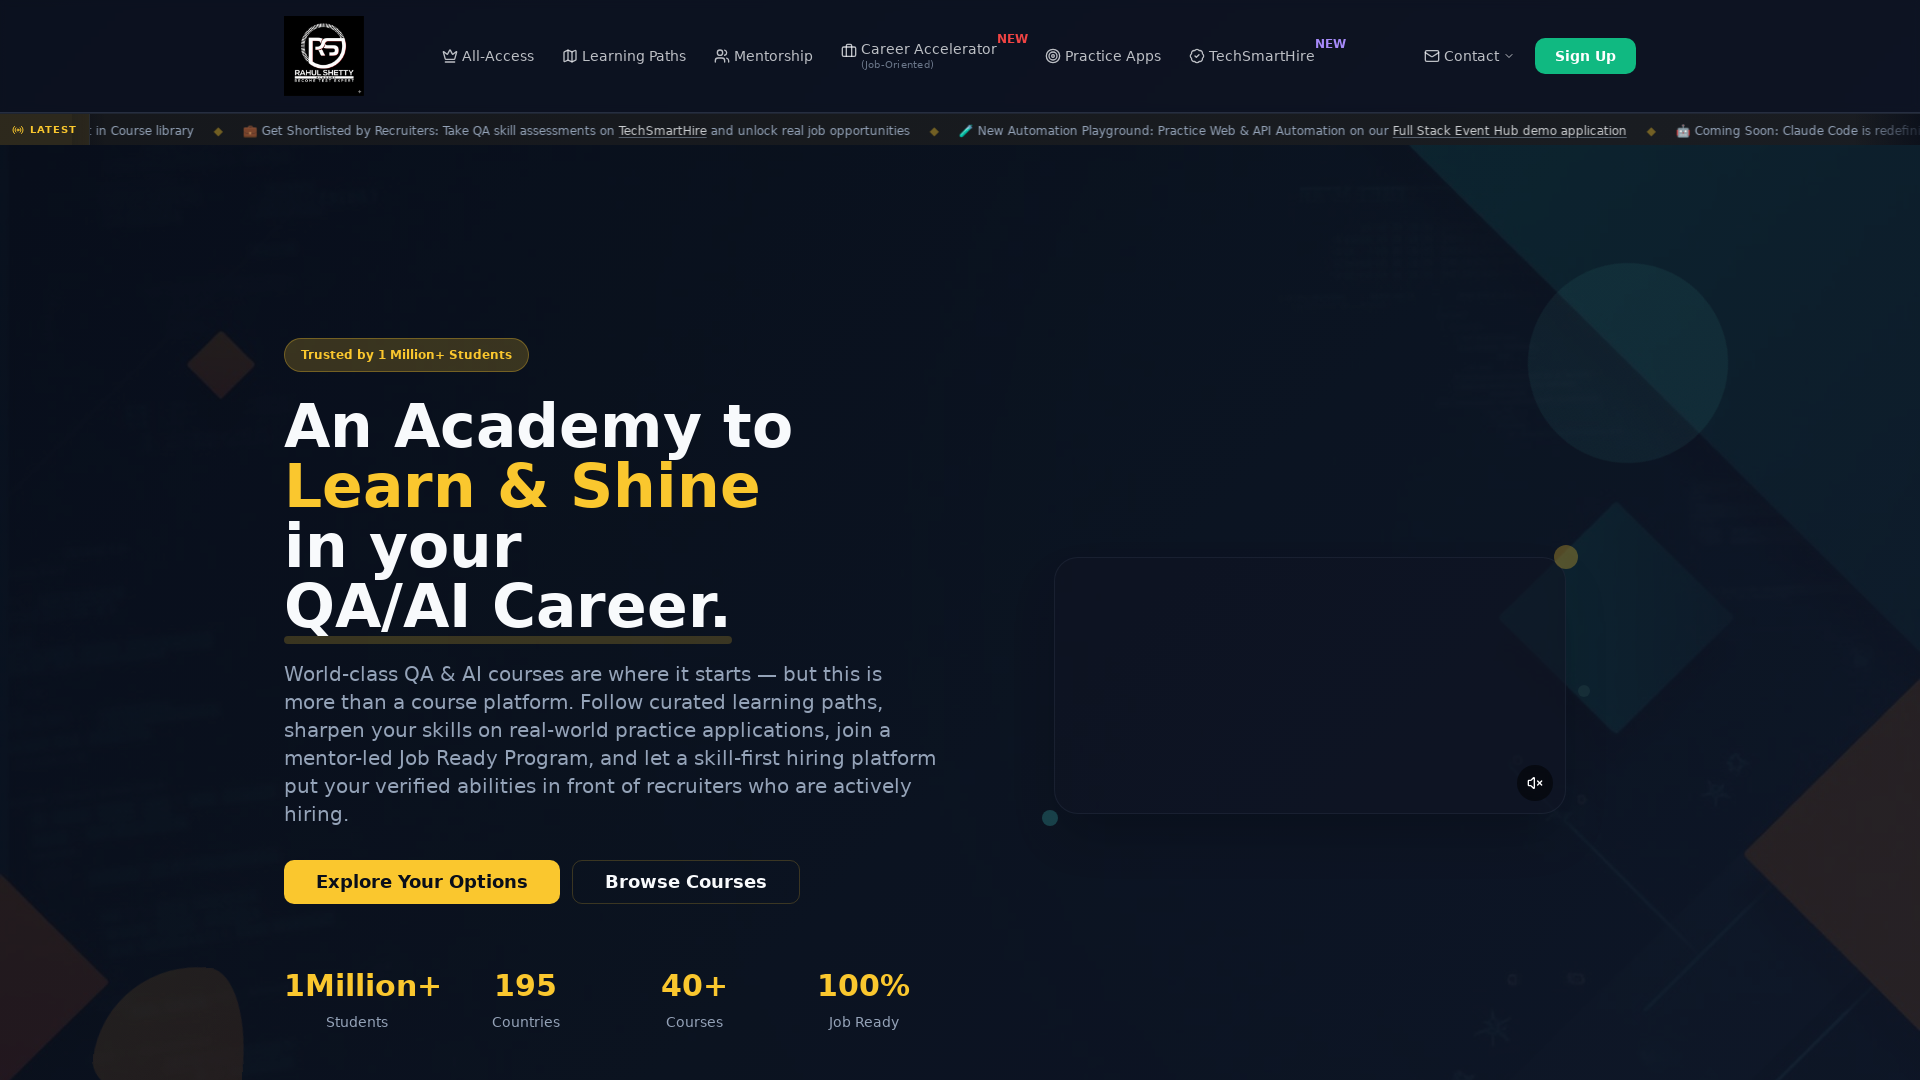

Retrieved page title: Rahul Shetty Academy | QA Automation, Playwright, AI Testing & Online Training
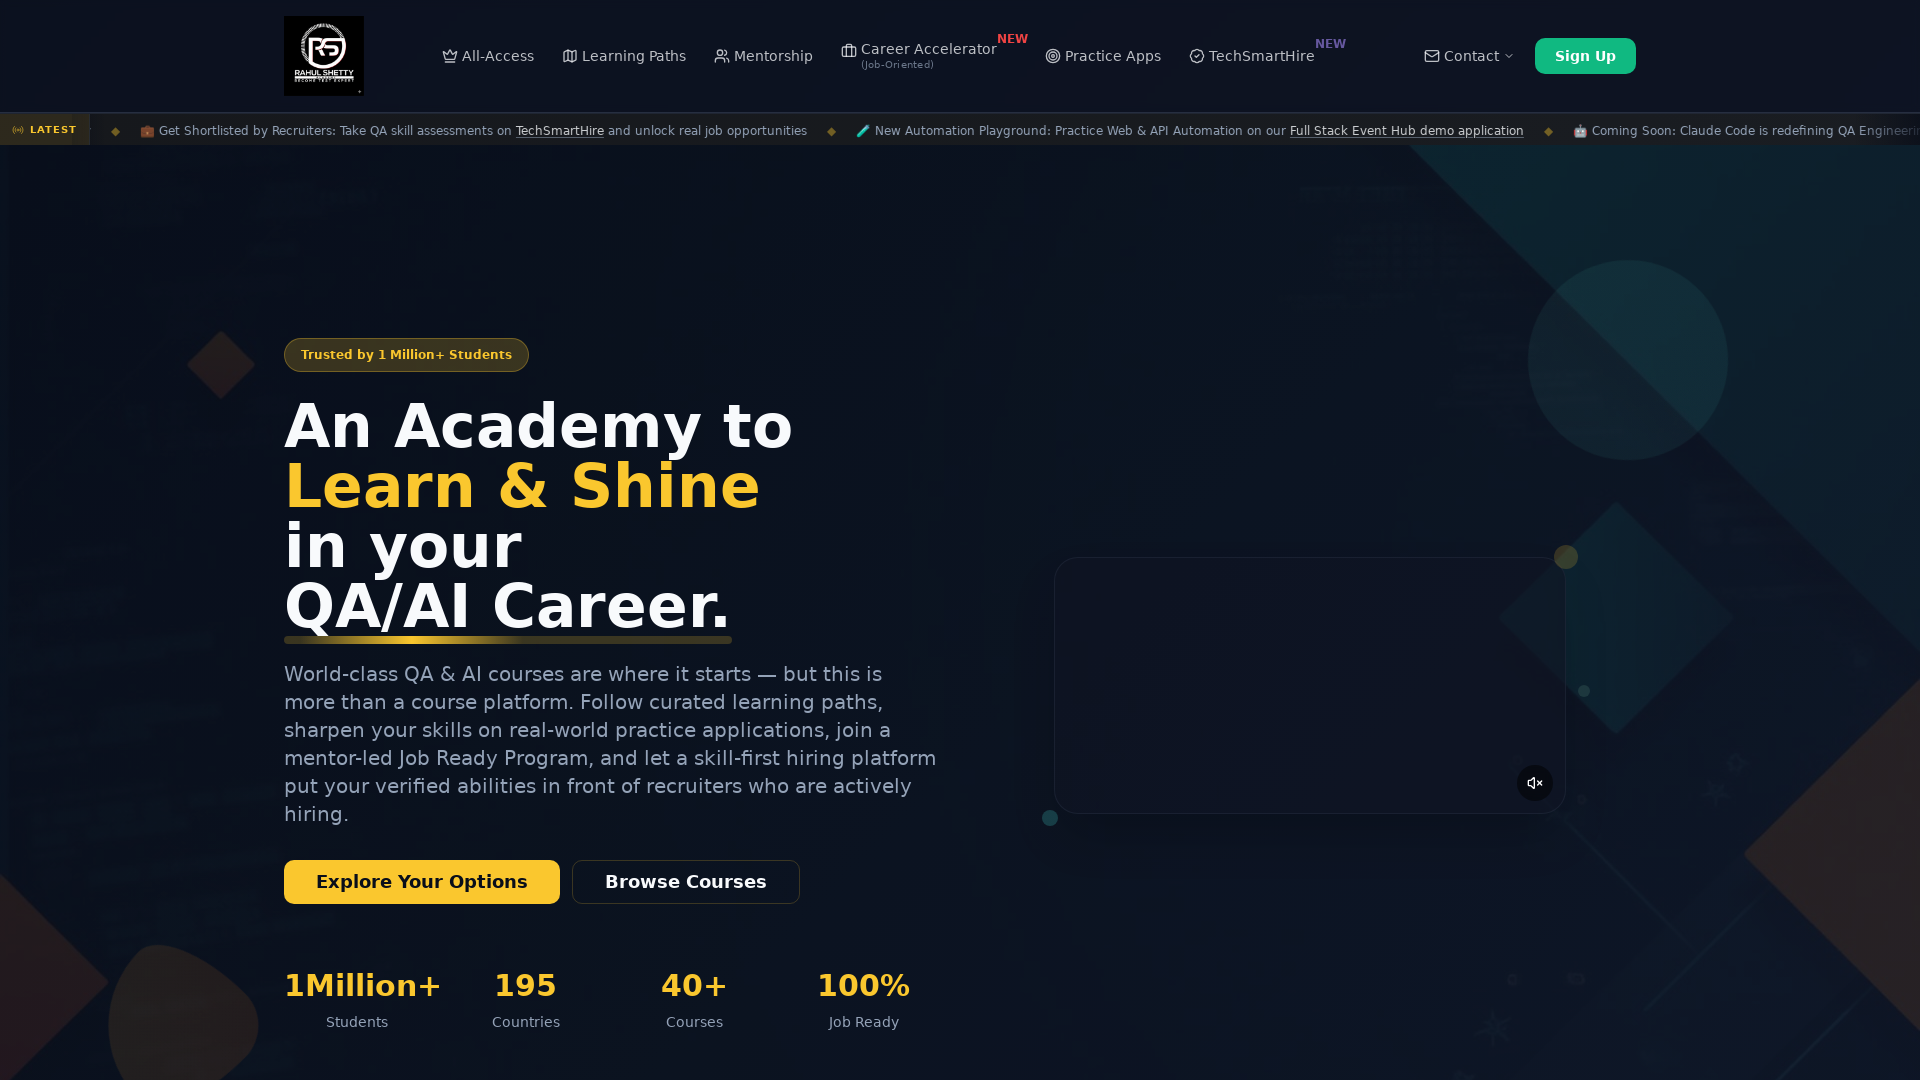

Page fully loaded - domcontentloaded event fired
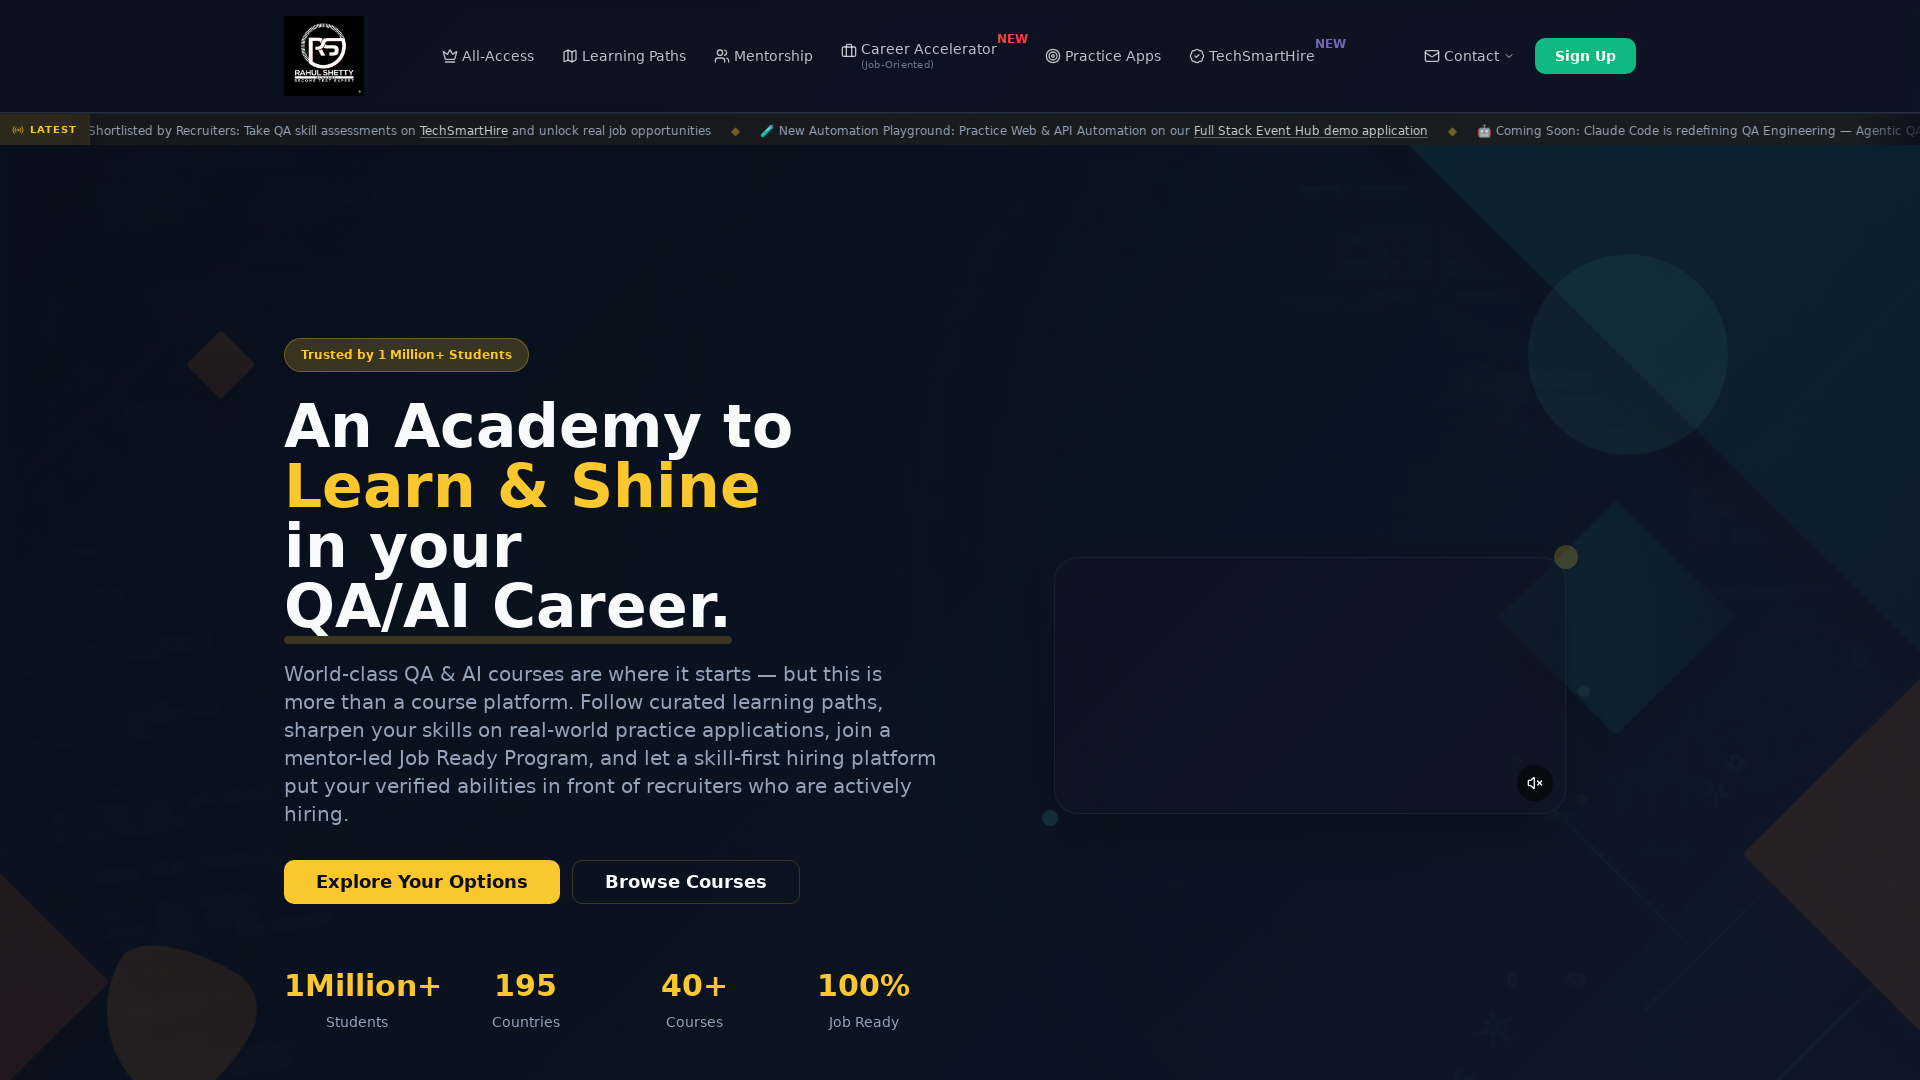

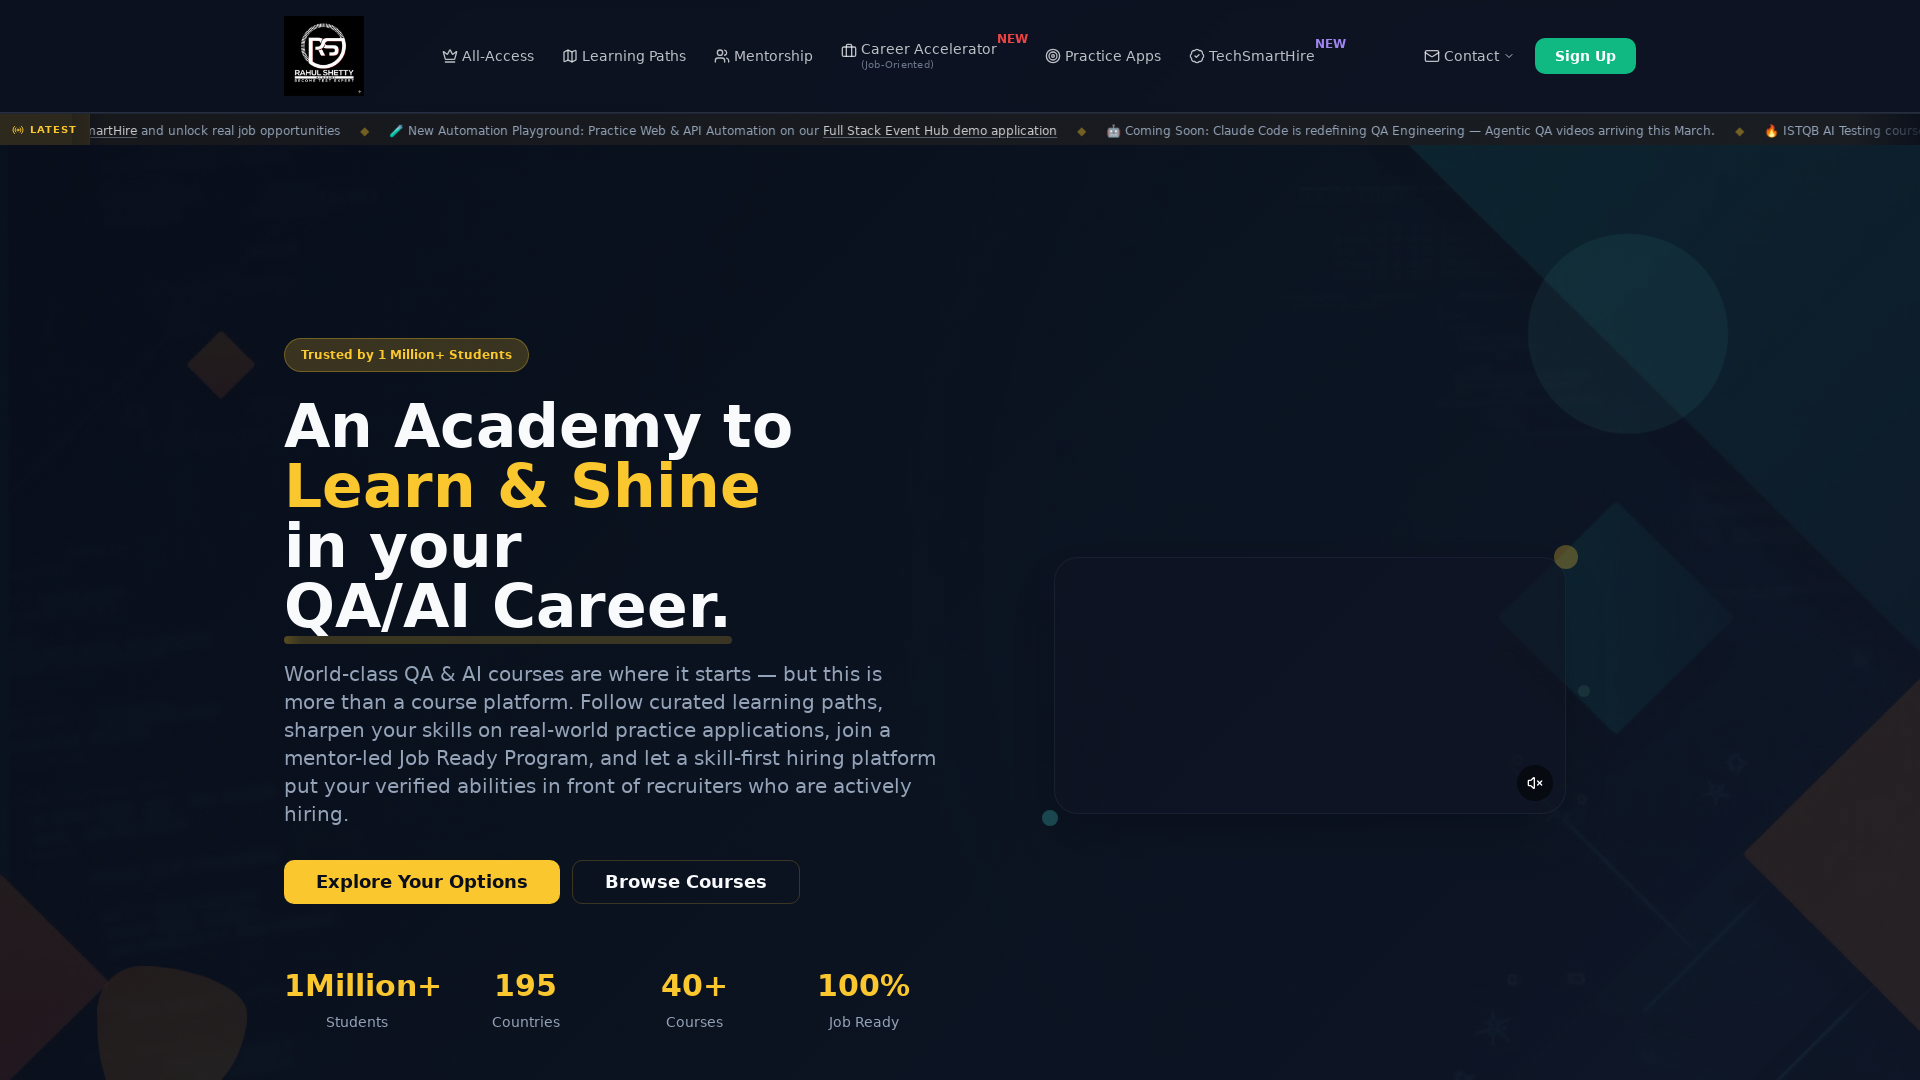